Searches for hospitals on German hospital directory website by clicking search and navigating through pagination to collect hospital links

Starting URL: https://www.deutsches-krankenhaus-verzeichnis.de/app/suche

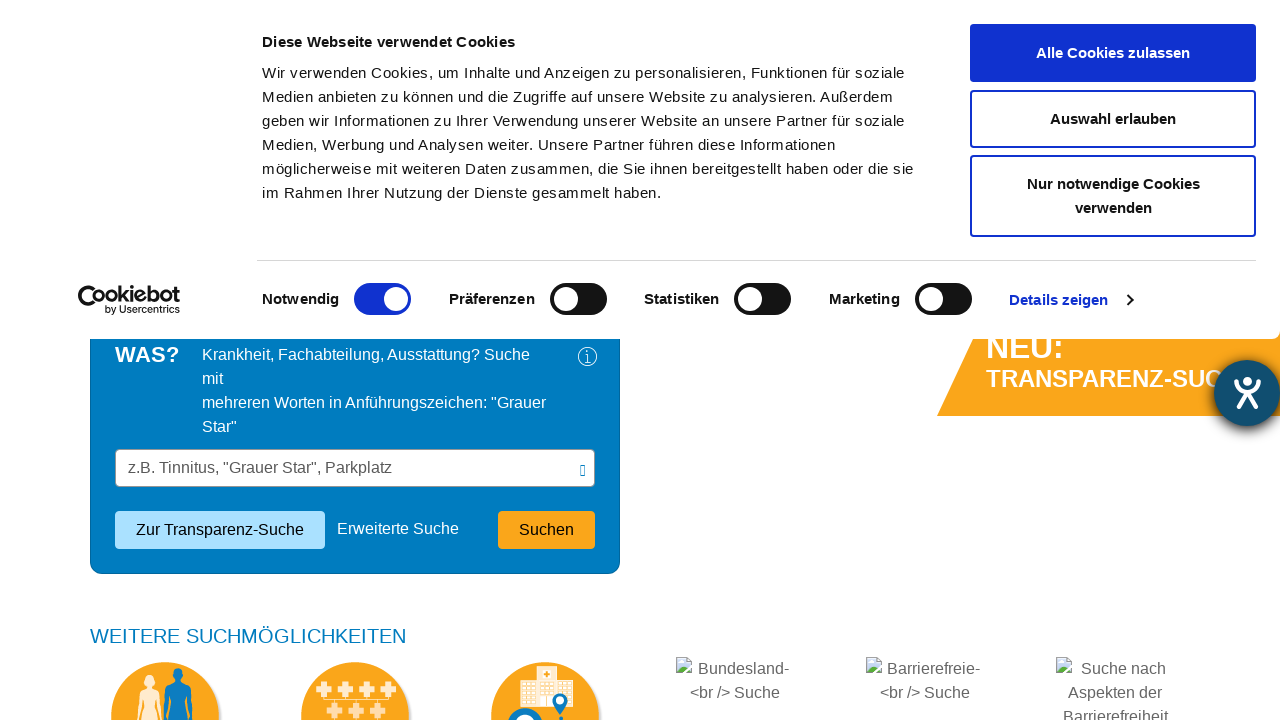

Clicked initial search button at (546, 530) on #search_send
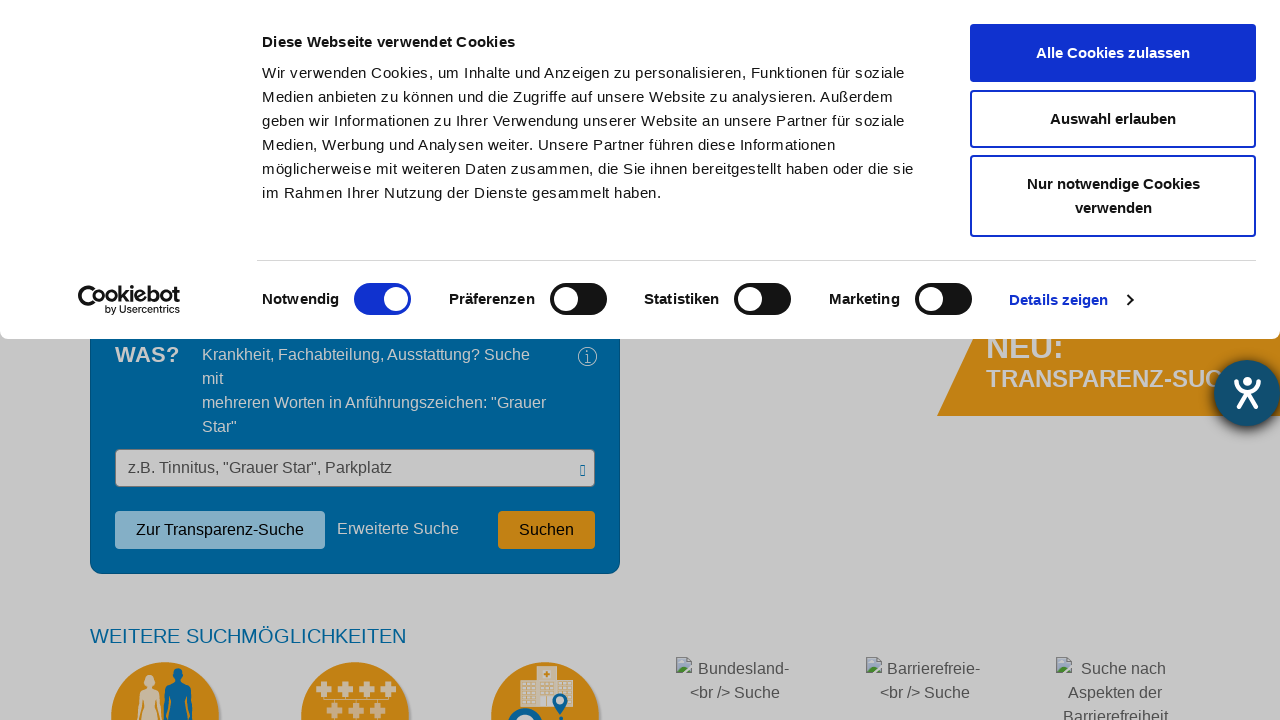

Waited 2 seconds for page to load
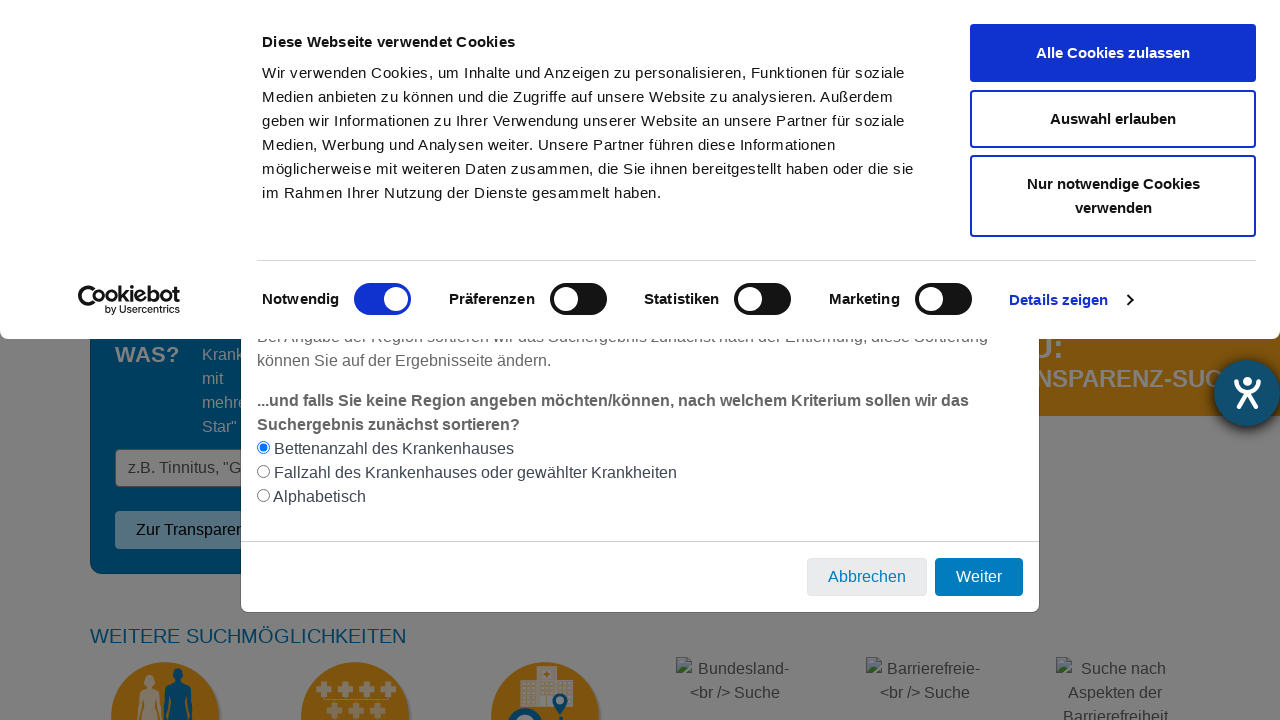

Clicked js_search button to initiate search at (979, 577) on #js_search
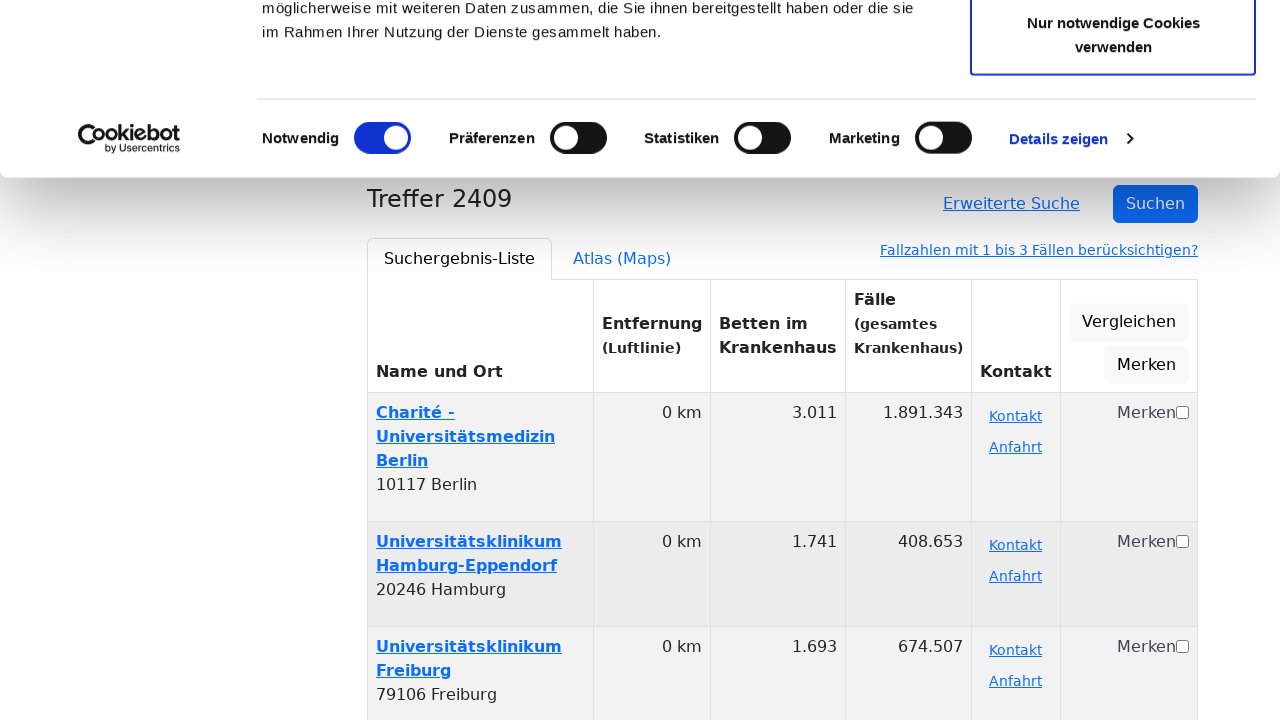

Hospital results table loaded
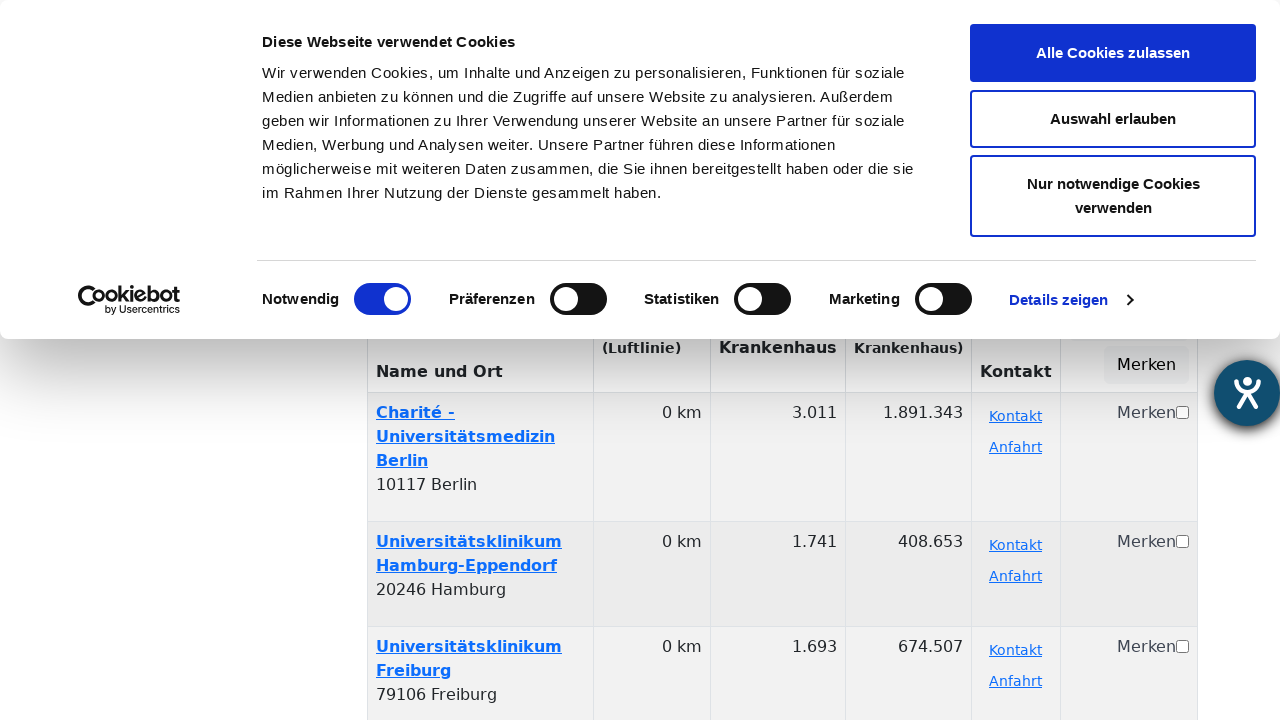

Retrieved 20 hospital links from first page
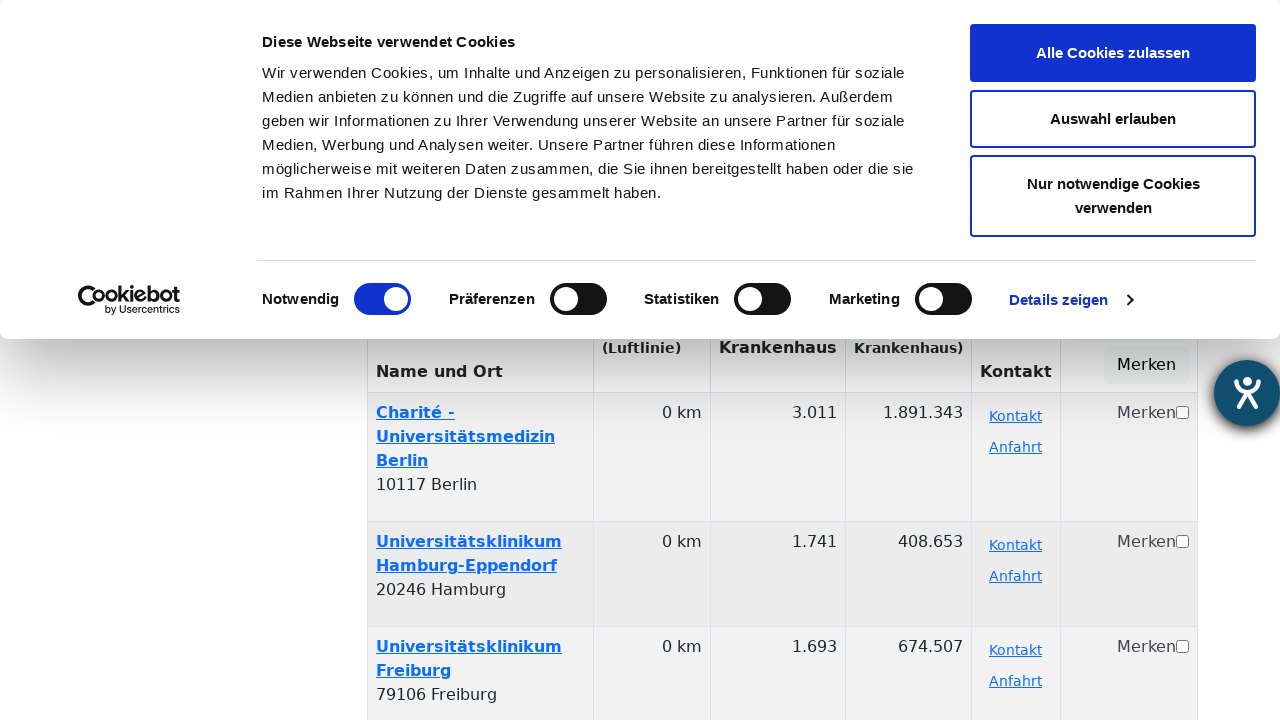

Checked for pagination 'Weiter' (Next) button
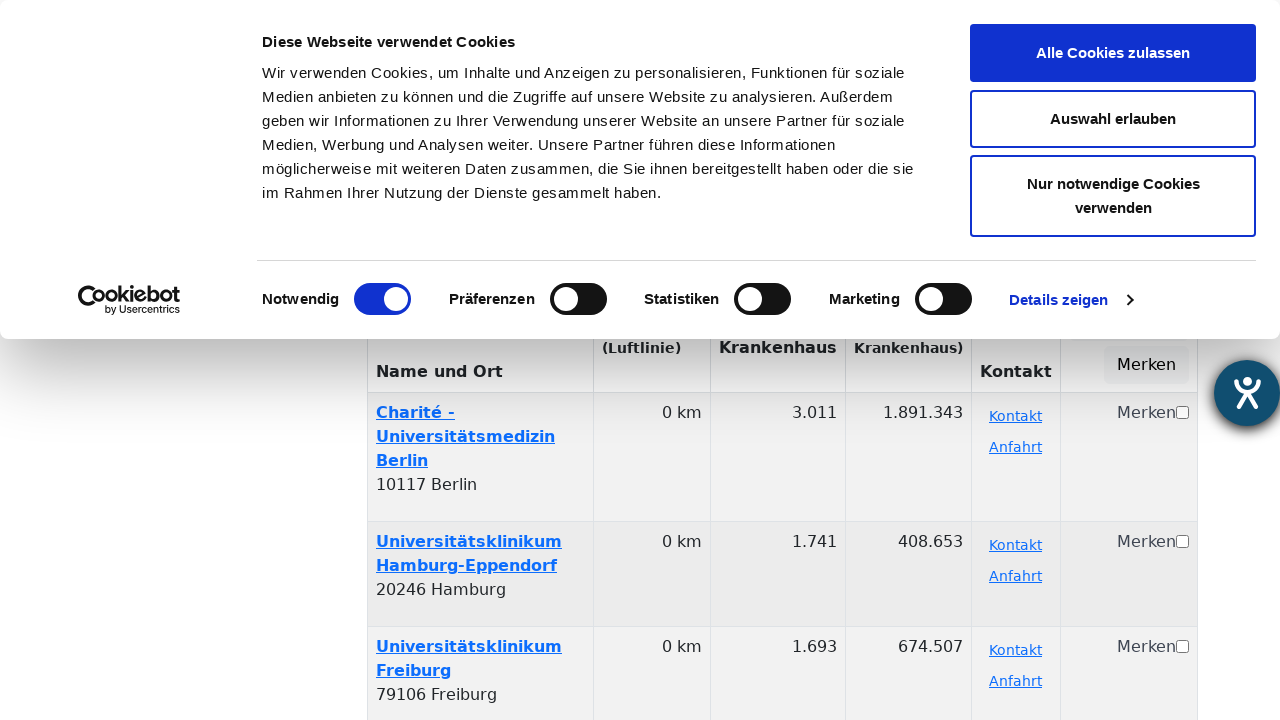

Clicked 'Weiter' (Next) button to navigate to next page at (551, 589) on xpath=//*[@id='pagination']/ul/li/a[contains(text(),'Weiter')]
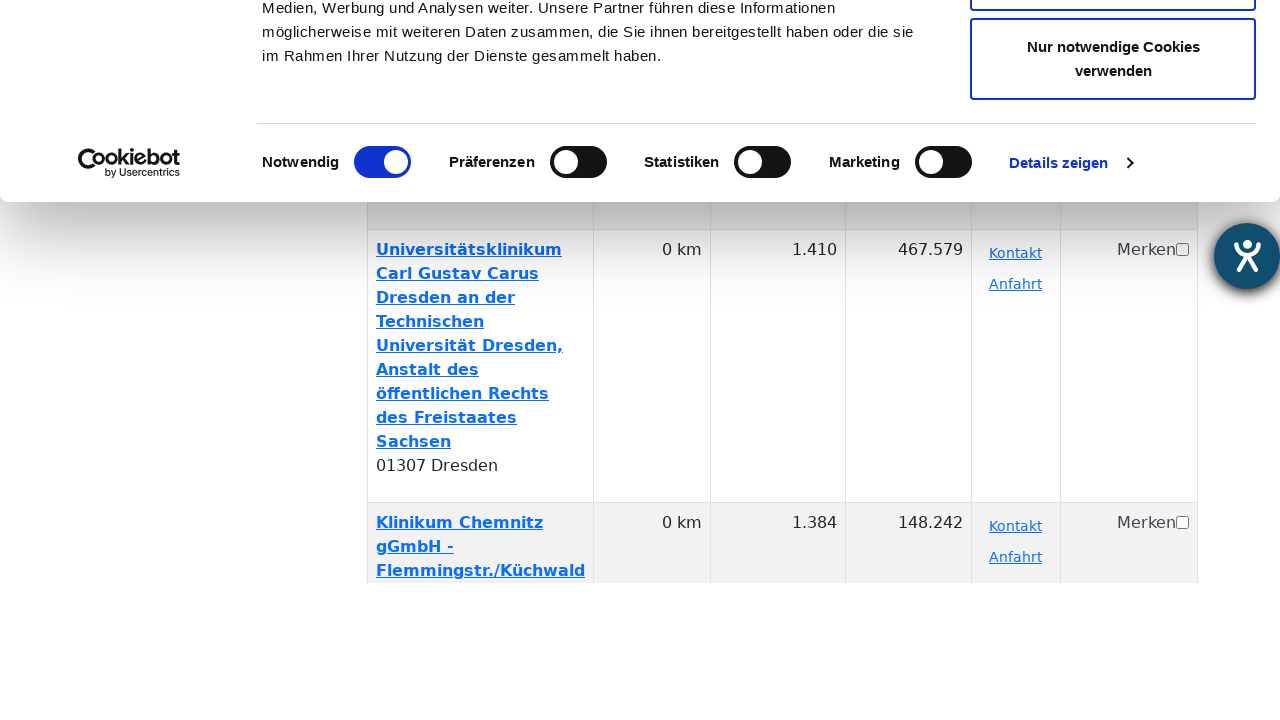

Waited 2 seconds for next page to load
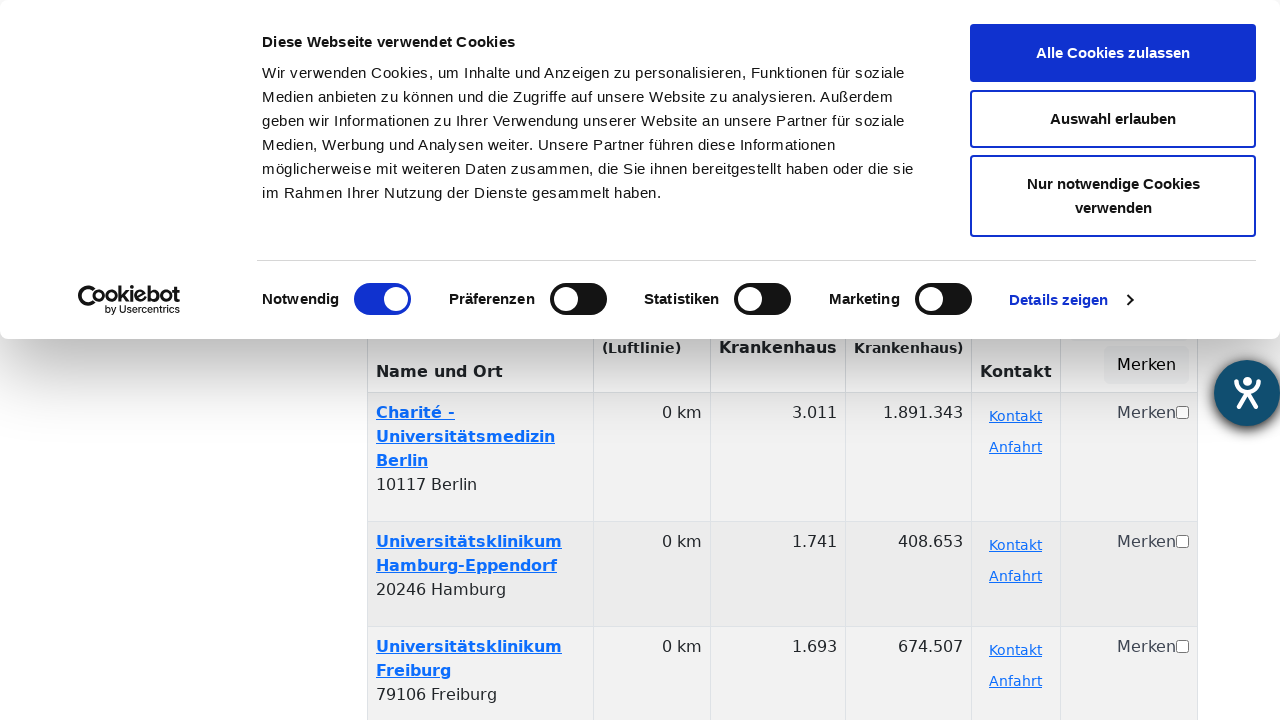

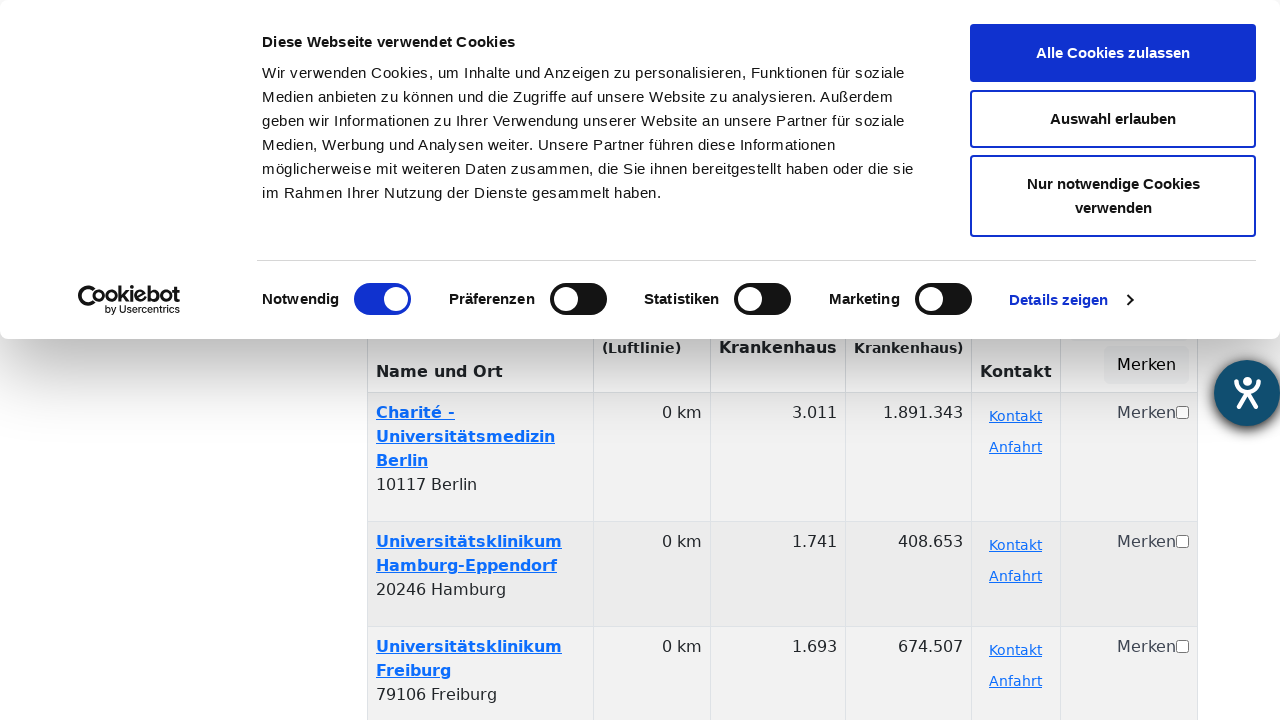